Tests drag and drop functionality within an iframe on jQuery UI demo page, switches between iframe and main content

Starting URL: https://jqueryui.com/droppable/

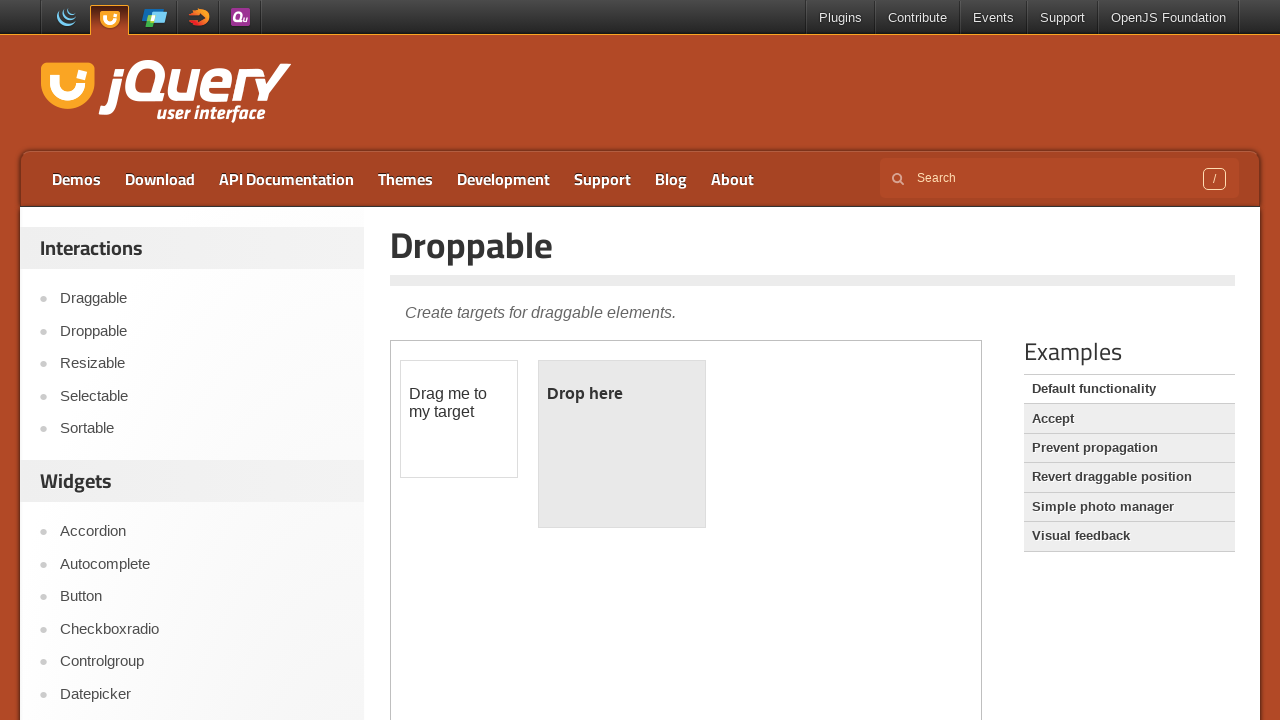

Located iframe.demo-frame for drag and drop demo
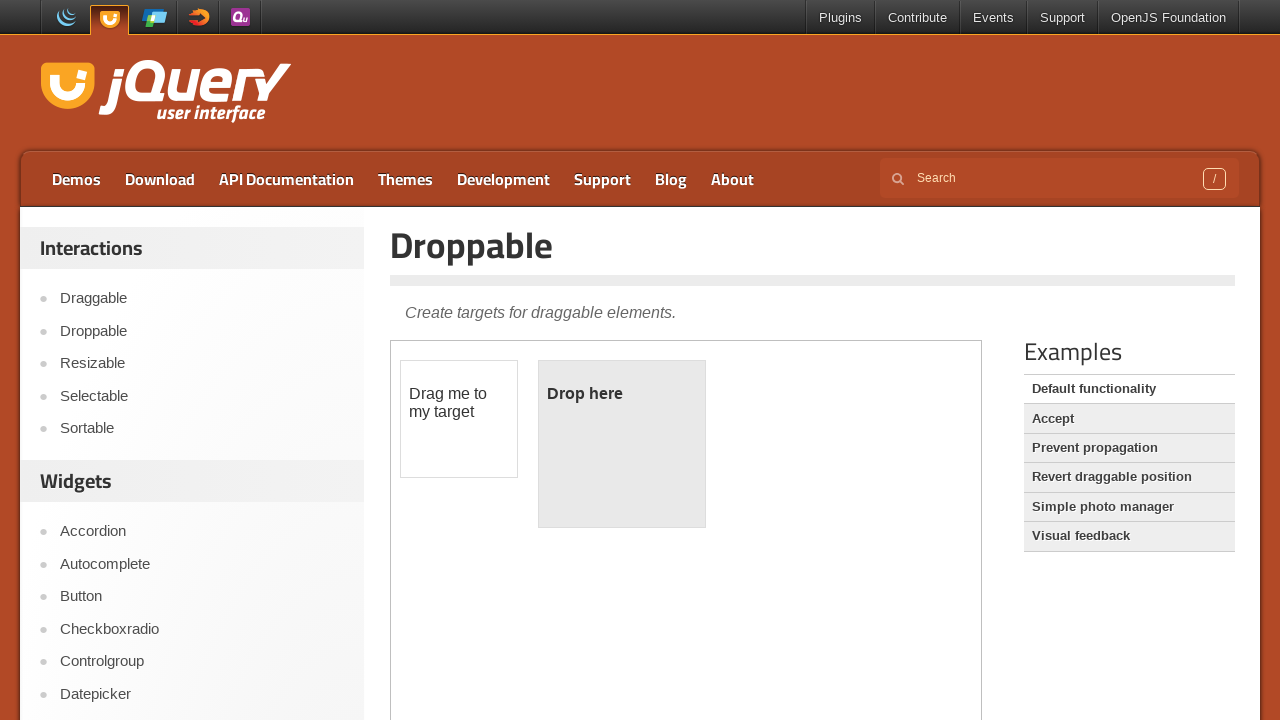

Located draggable element with id 'draggable' in iframe
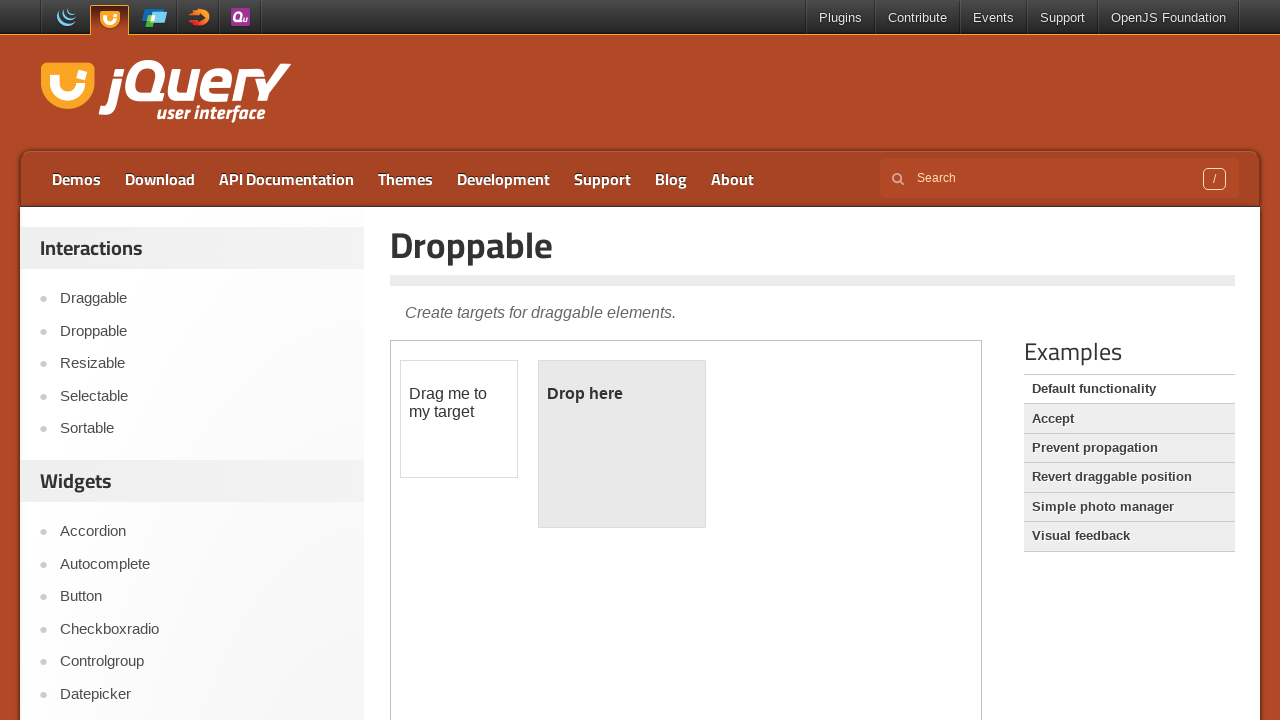

Located droppable element with id 'droppable' in iframe
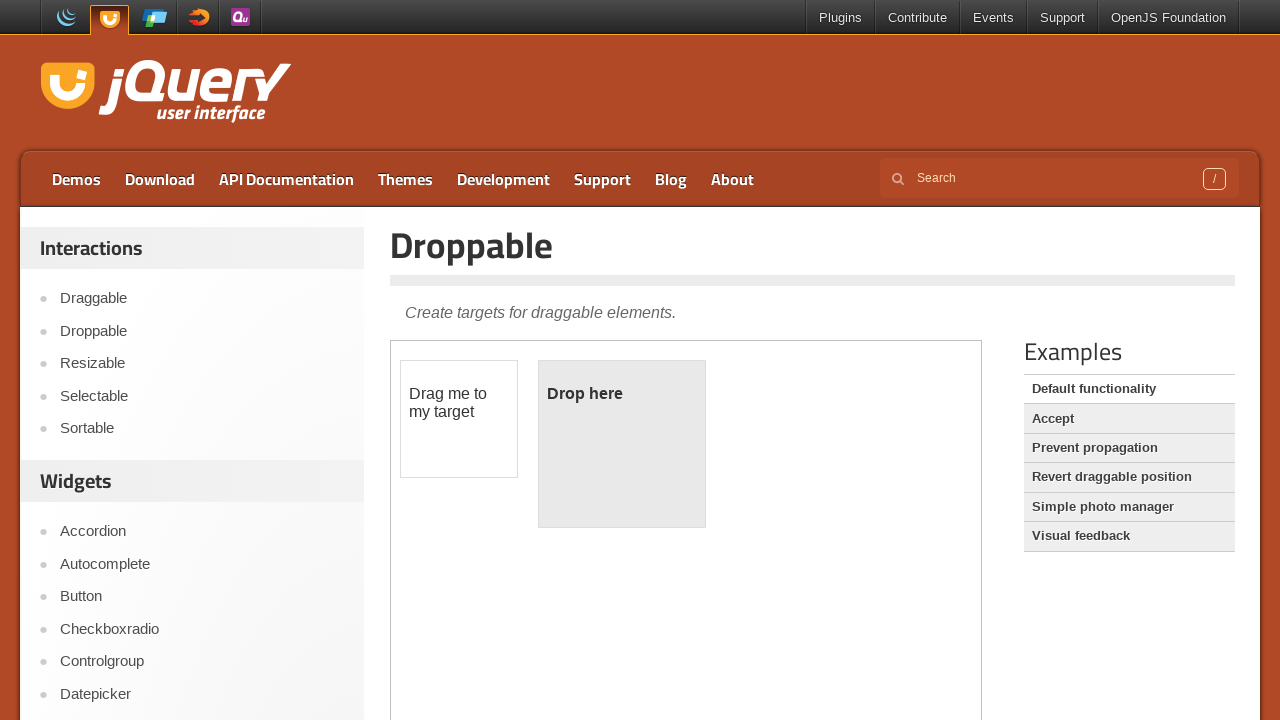

Dragged draggable element to droppable element at (622, 444)
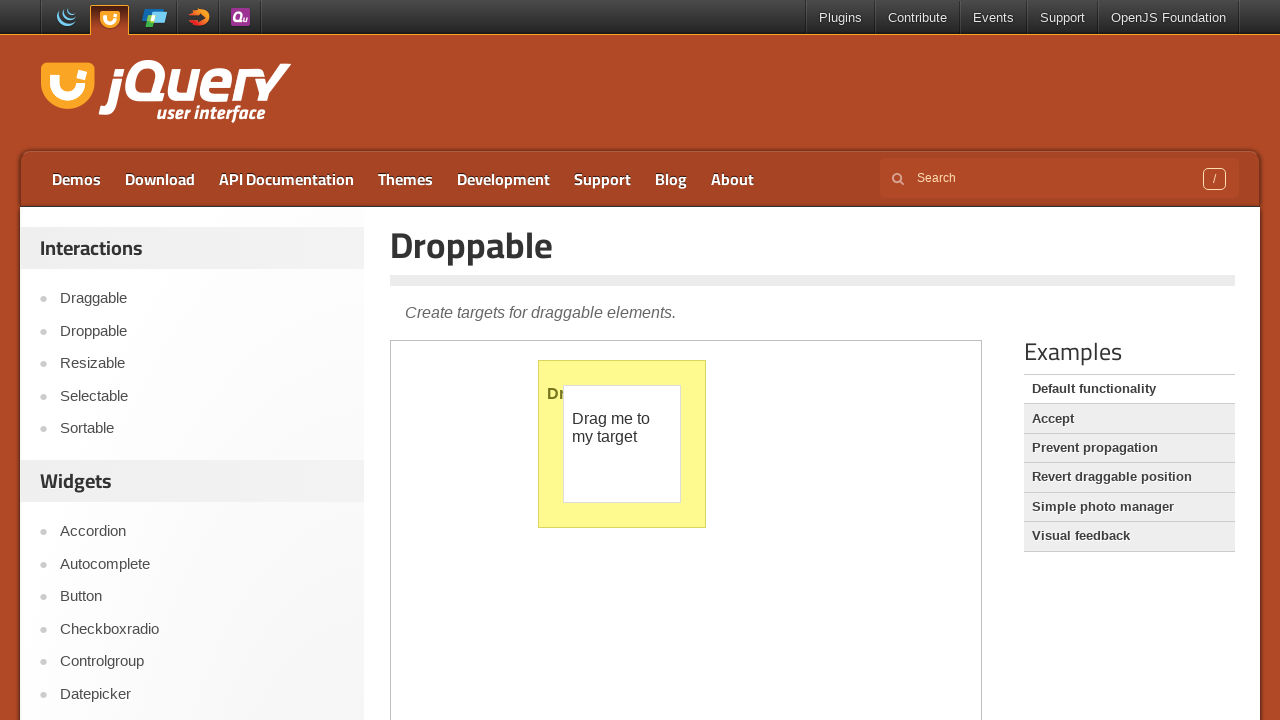

Verified 'Dropped!' text appeared in iframe after drop action
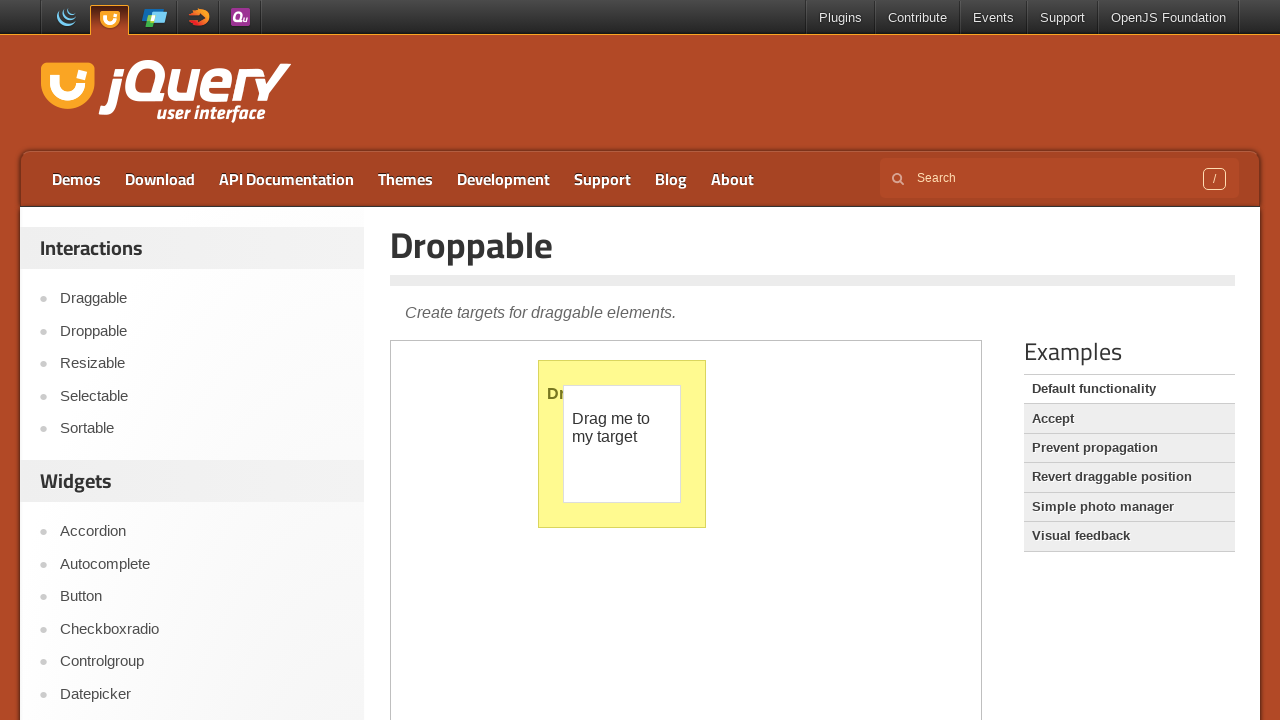

Verified main content is accessible with 'Create targets for draggable elements.' text
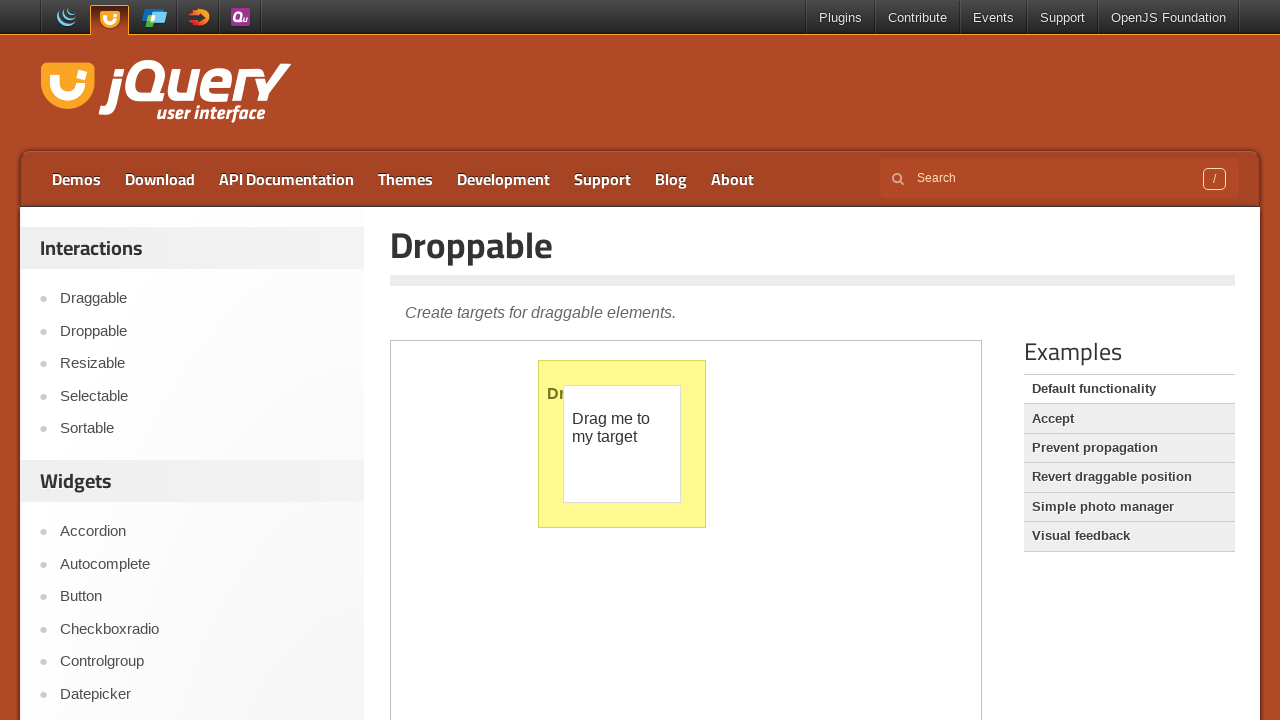

Verified 'Dropped!' text still present in iframe, confirming dropped state persists
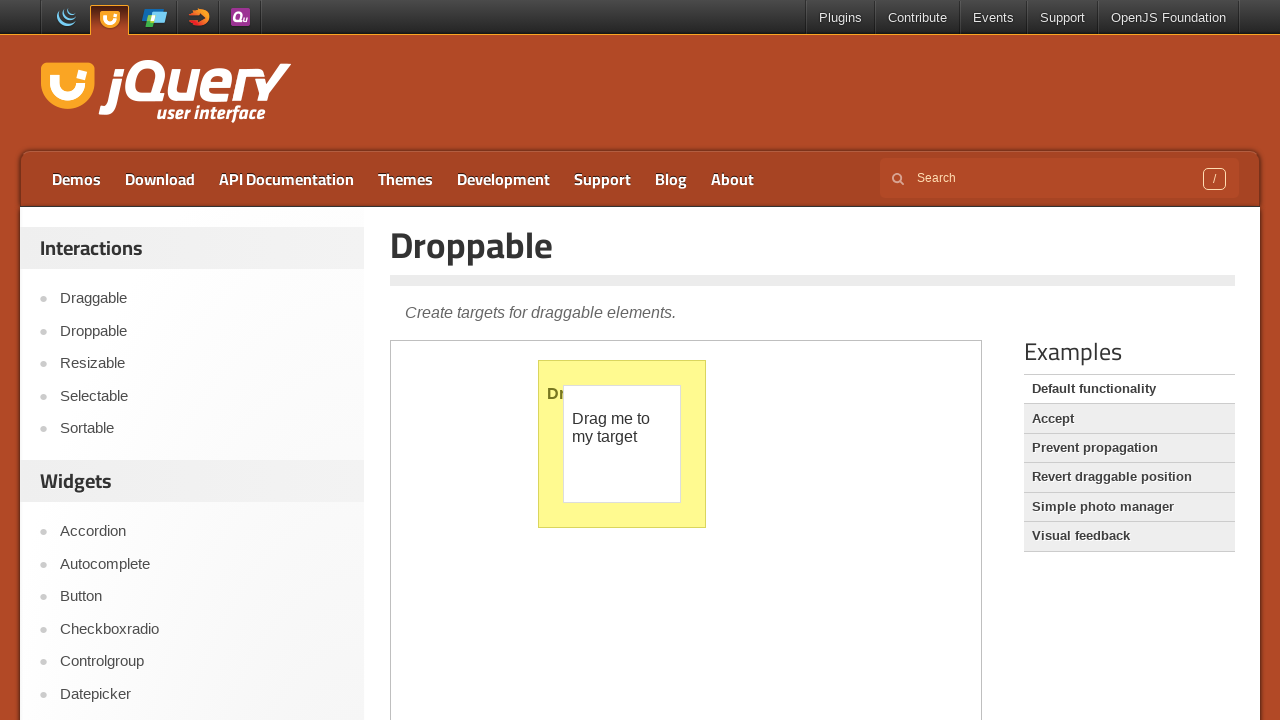

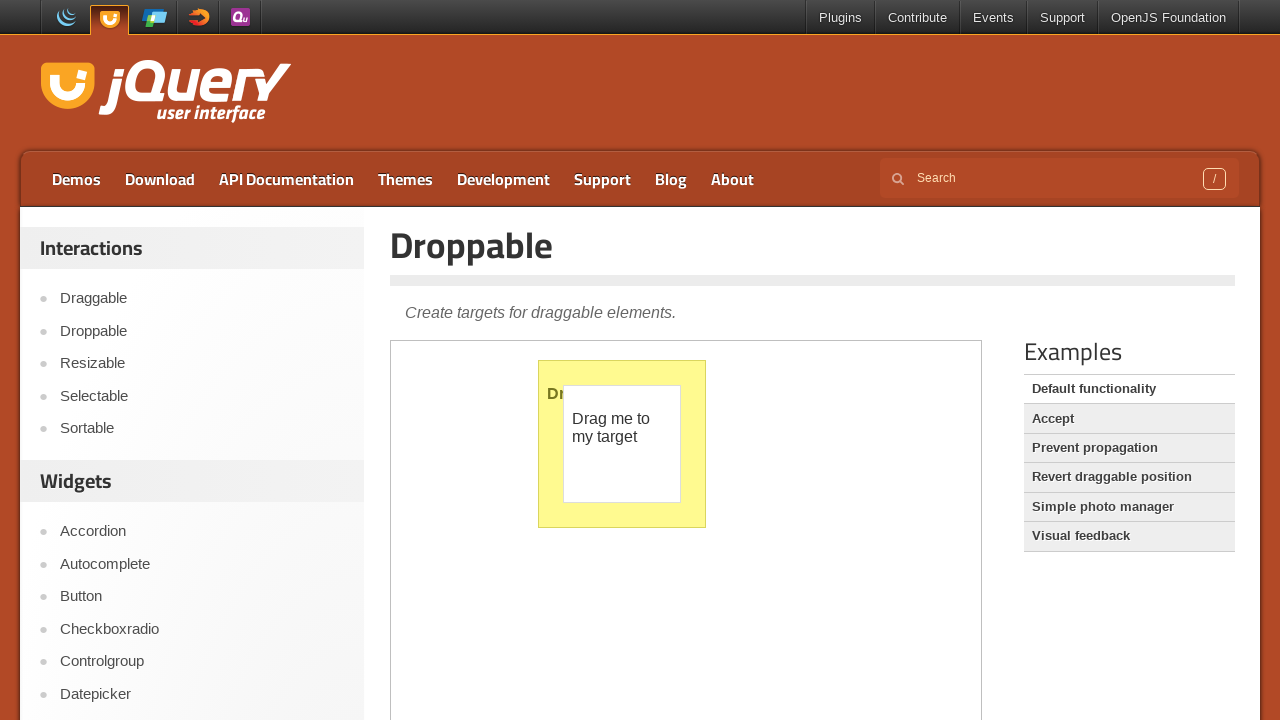